Tests input page assertions by verifying heading text and input field attributes, then navigates to radio button page to verify a checkbox state

Starting URL: https://letcode.in/edit

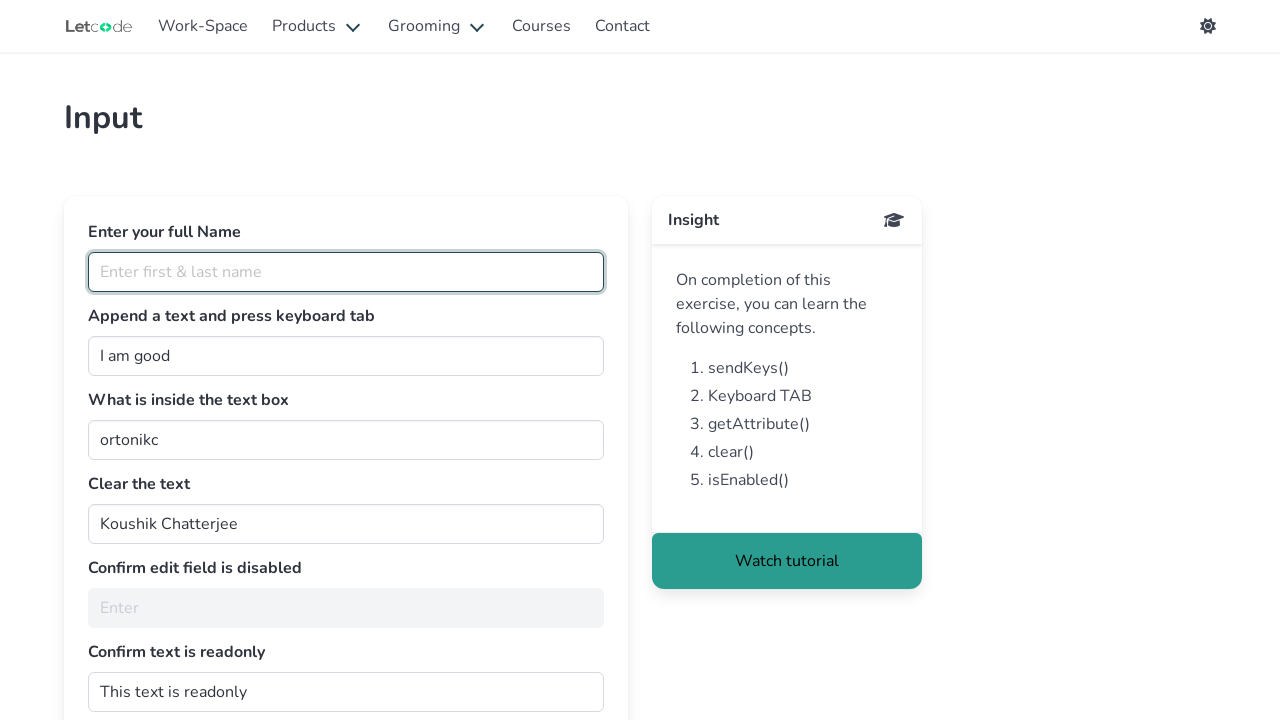

Verified h1 heading text is 'Input'
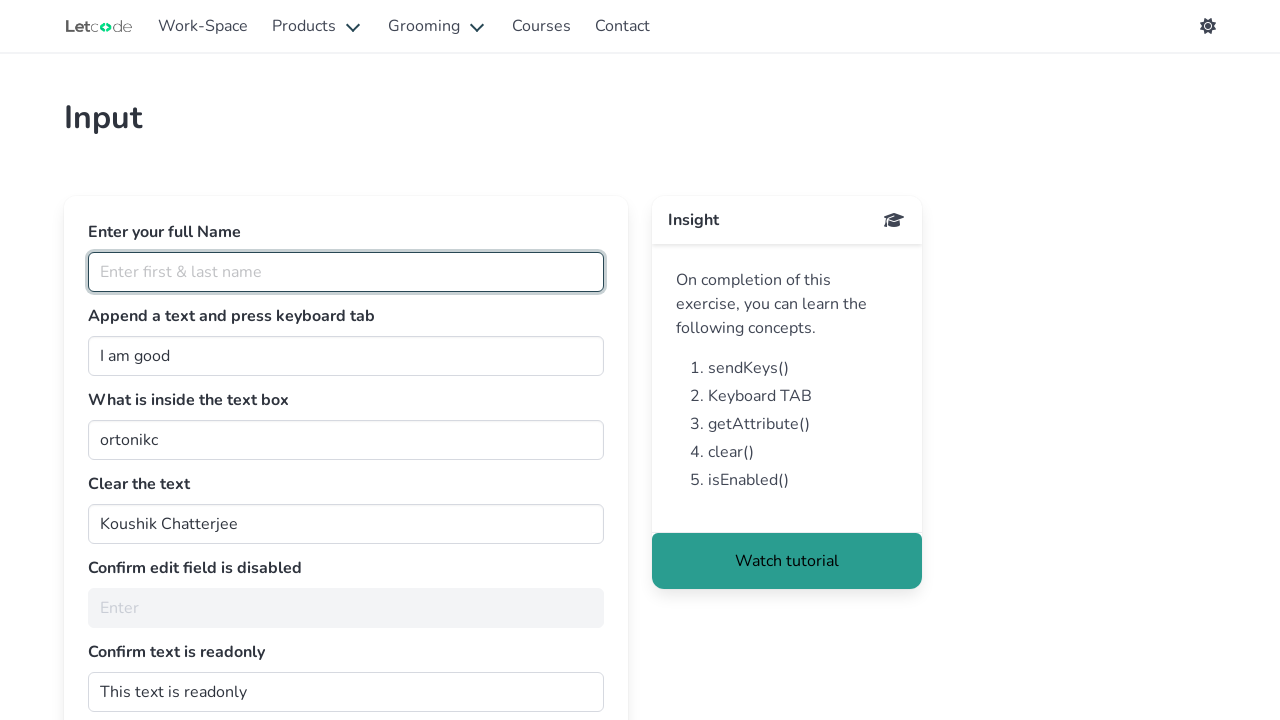

Verified #join input has value attribute 'I am good'
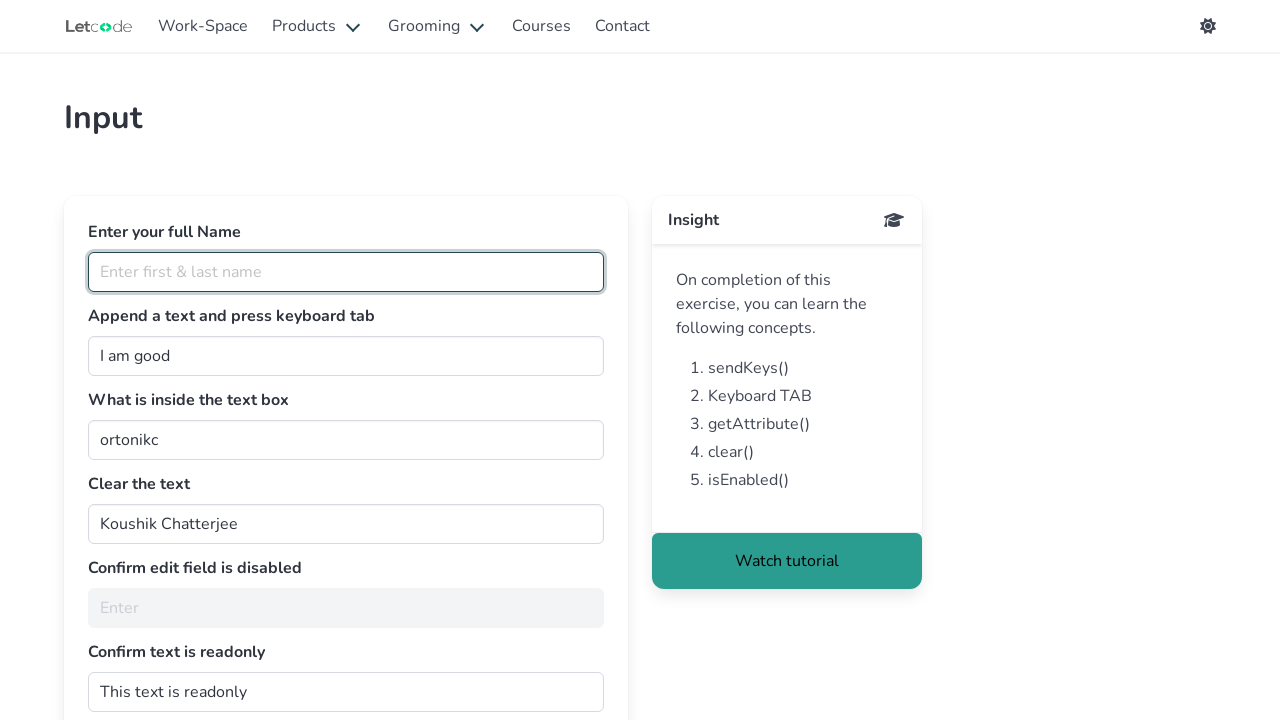

Navigated to radio button page at https://letcode.in/radio
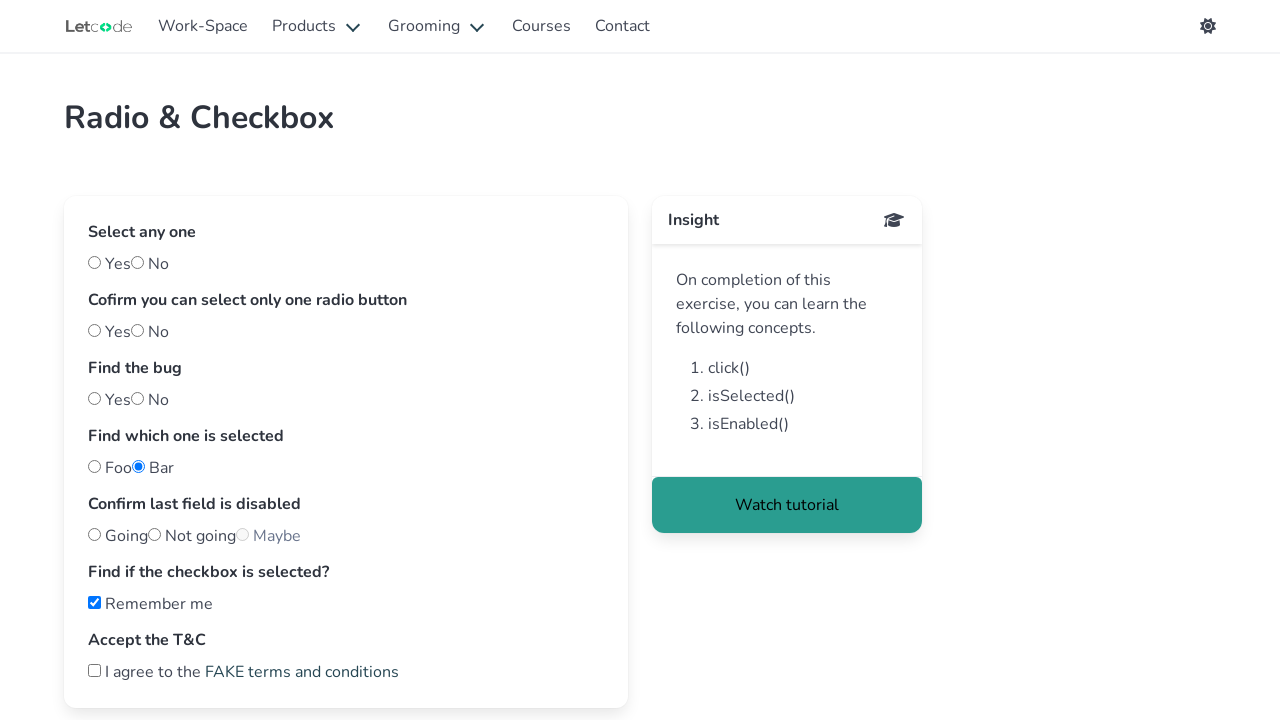

Verified #notfoo radio button is checked
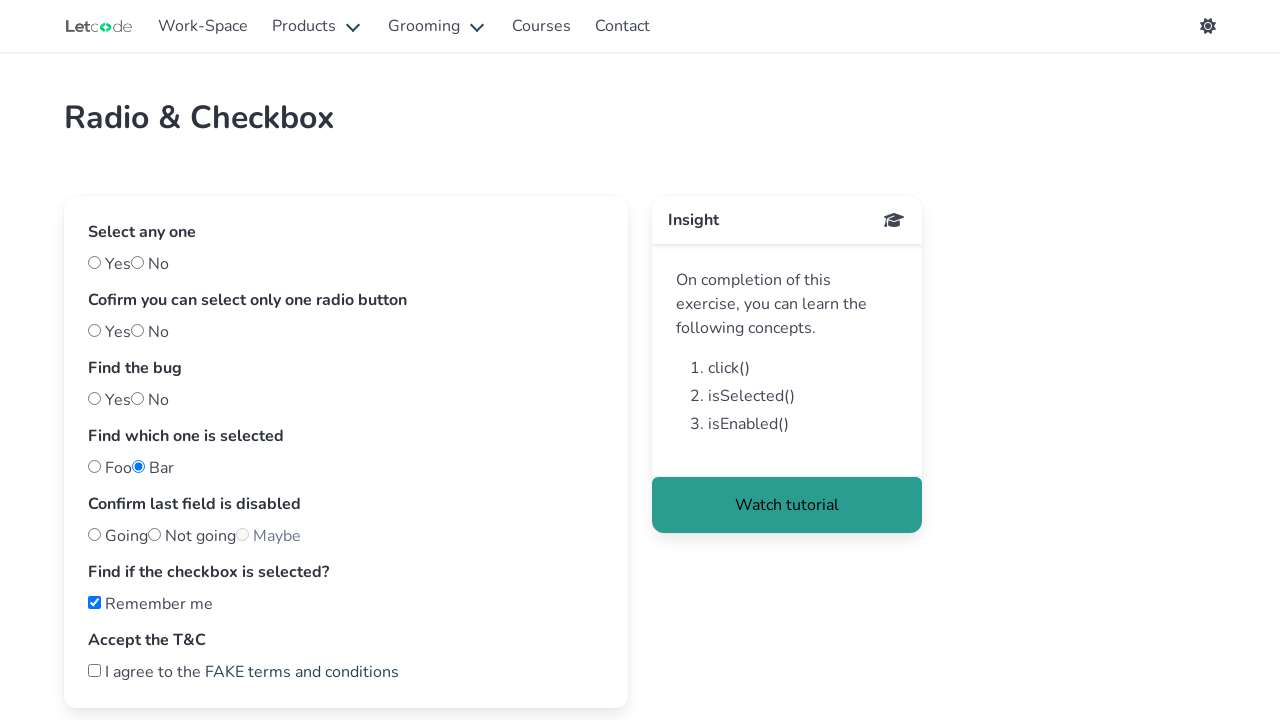

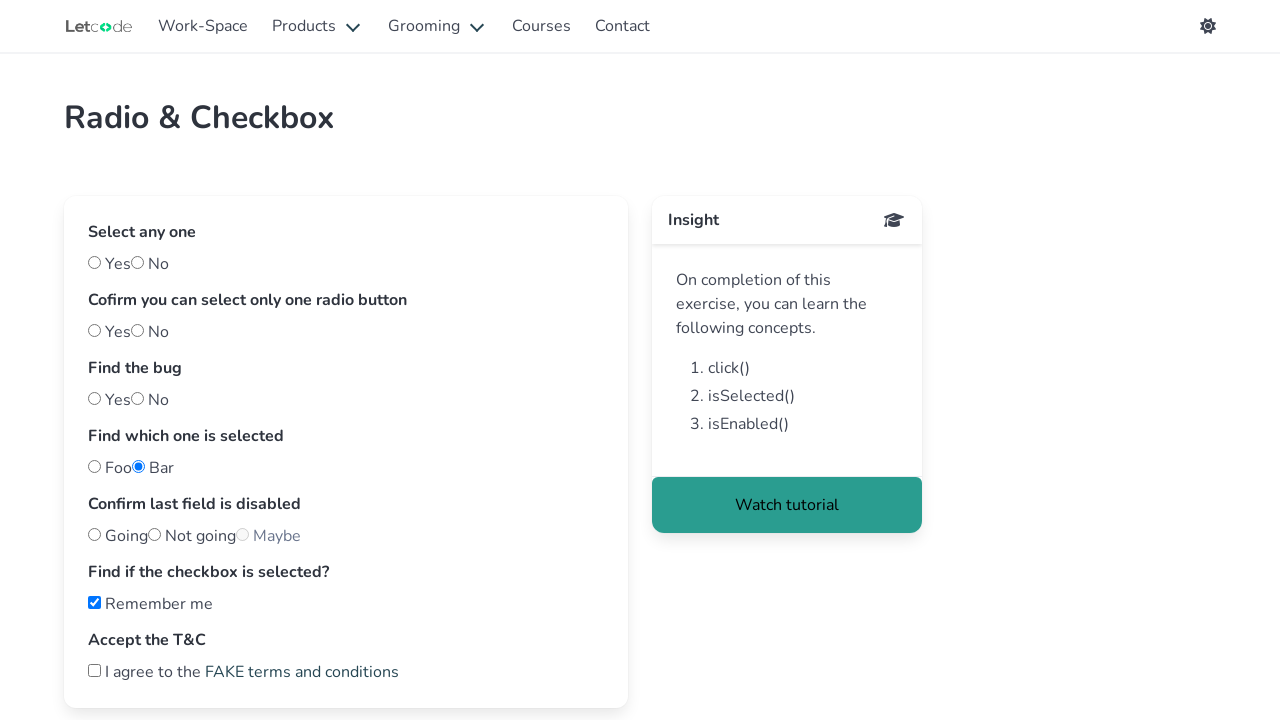